Tests the ABN Lookup search functionality by entering a valid business name and verifying that results containing the search term are displayed.

Starting URL: https://abr.business.gov.au/

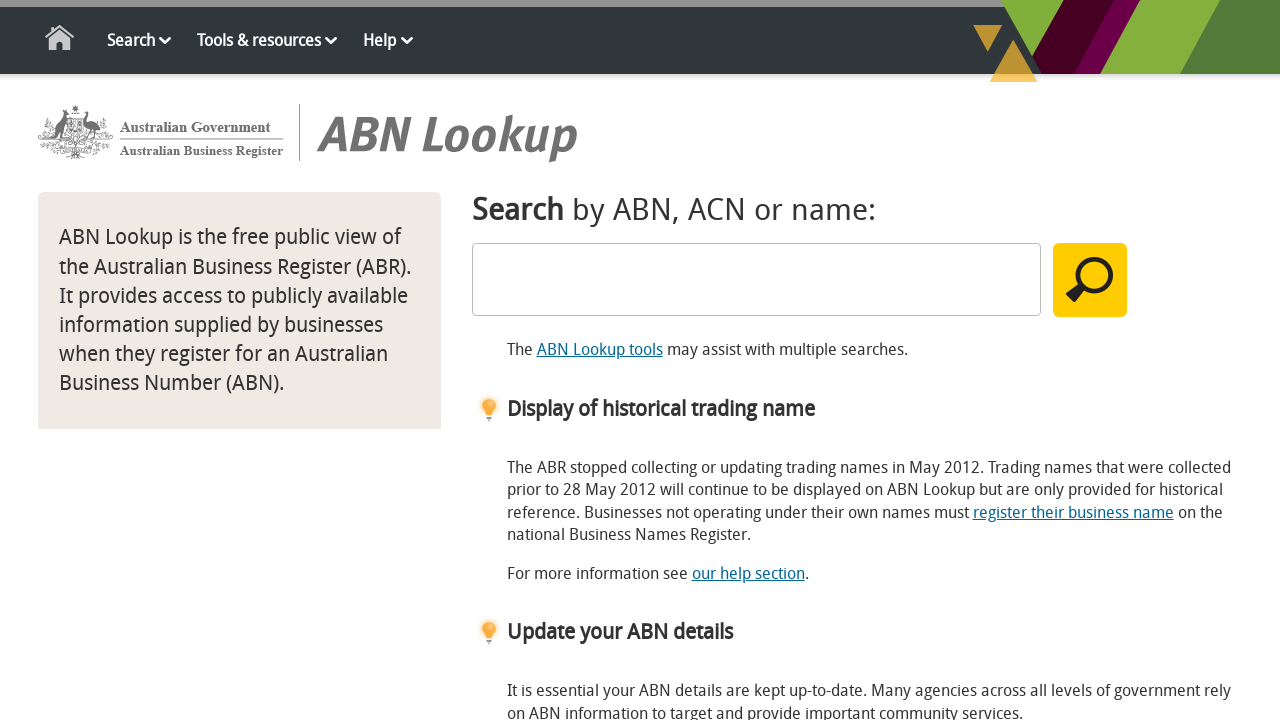

Filled search field with business name 'Woolworths' on #SearchText
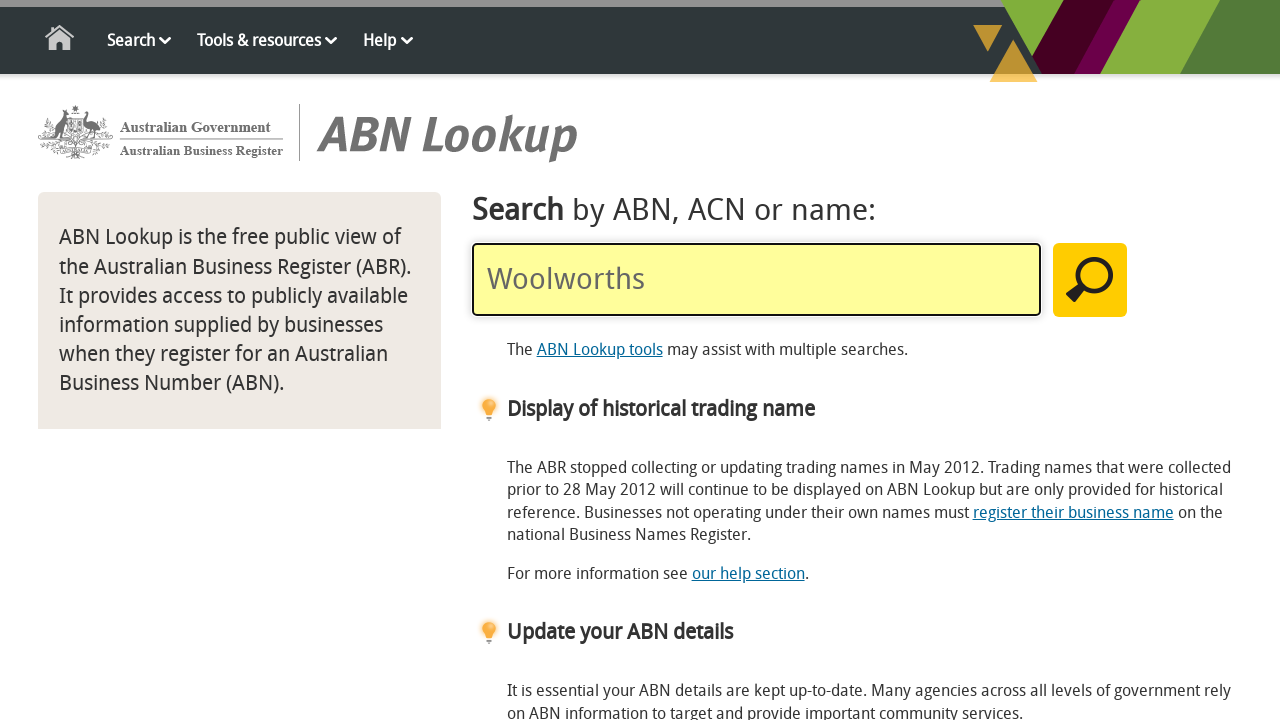

Clicked search button to initiate ABN lookup at (1090, 280) on #MainSearchButton
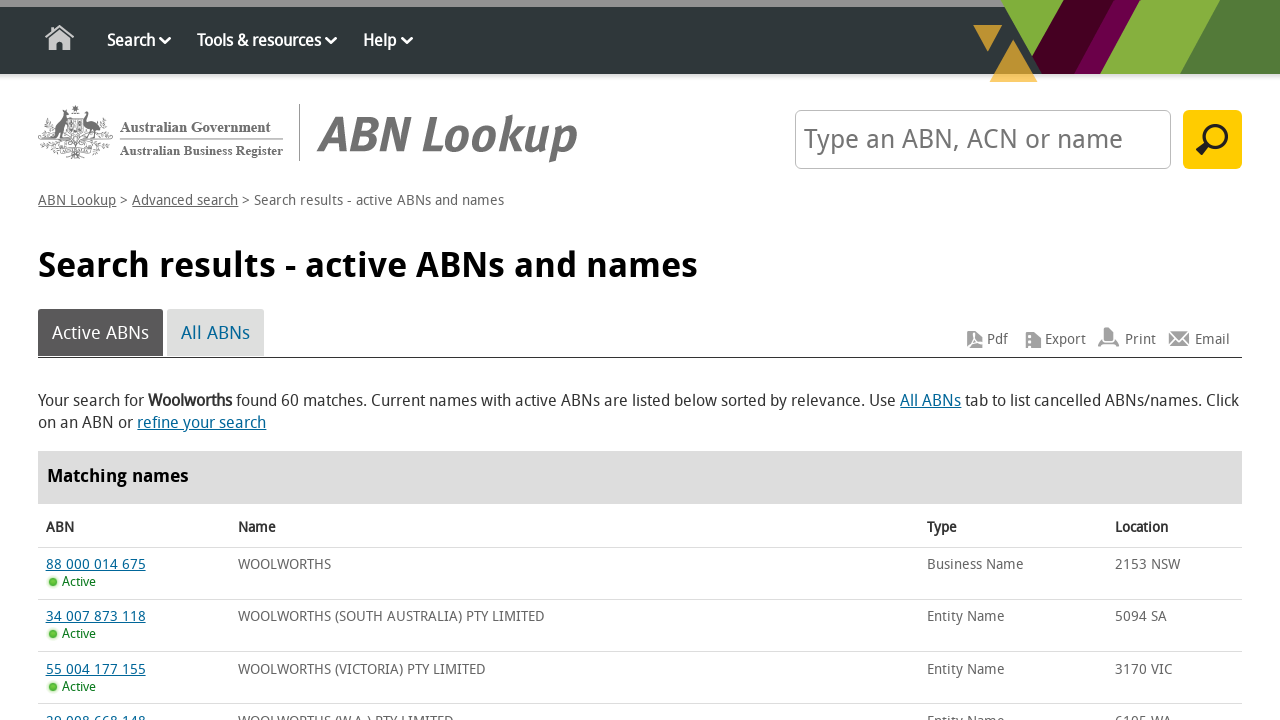

Search results loaded containing 'Woolworths'
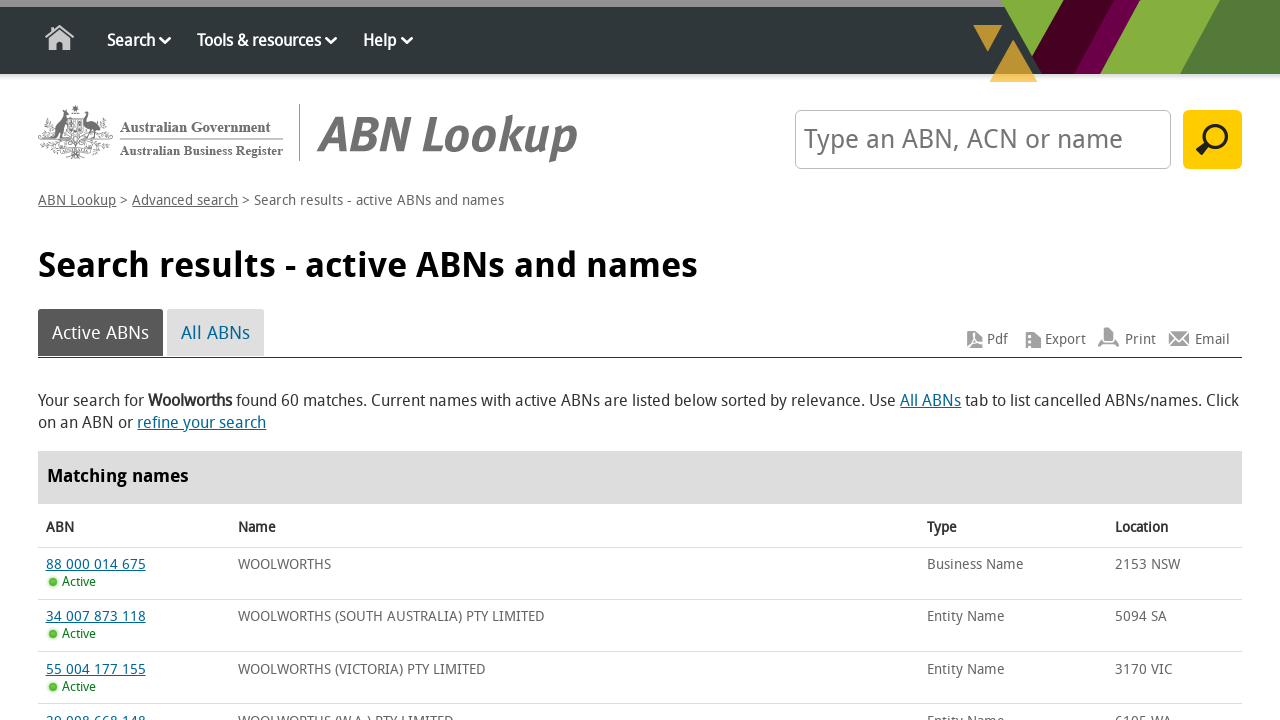

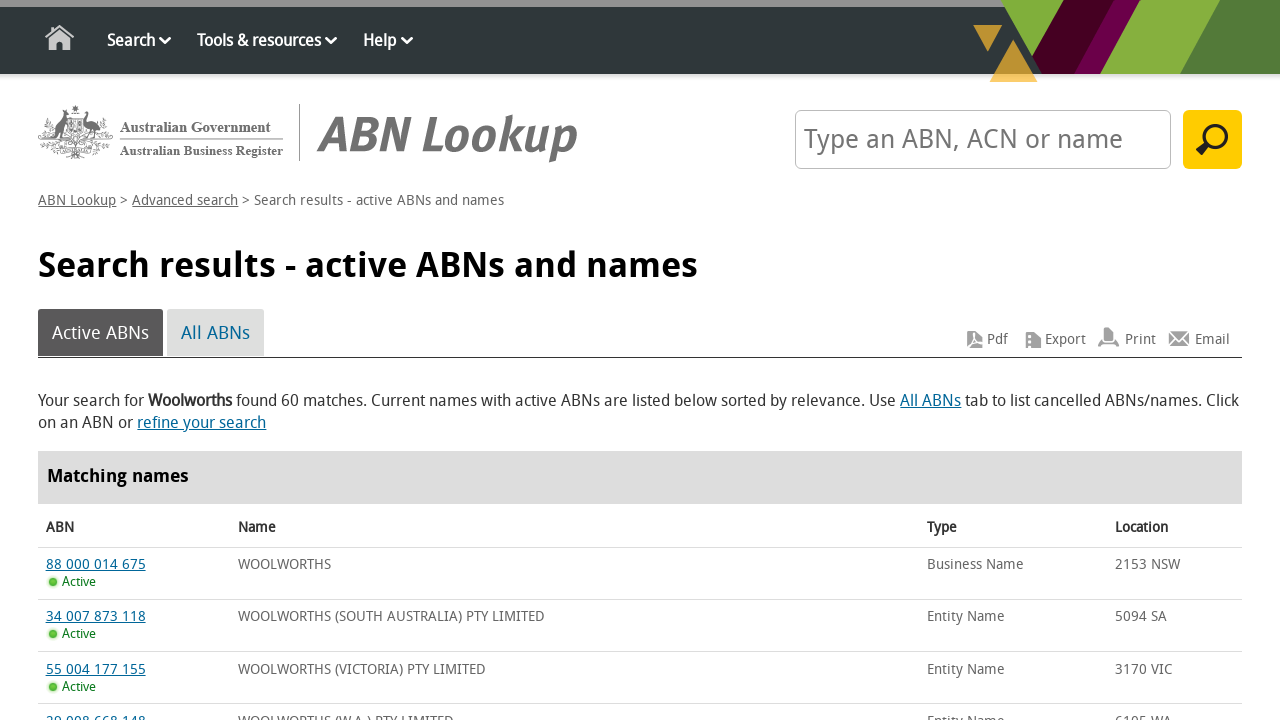